Tests click and release functionality on an element and verifies navigation to result page

Starting URL: https://selenium.dev/selenium/web/mouse_interaction.html

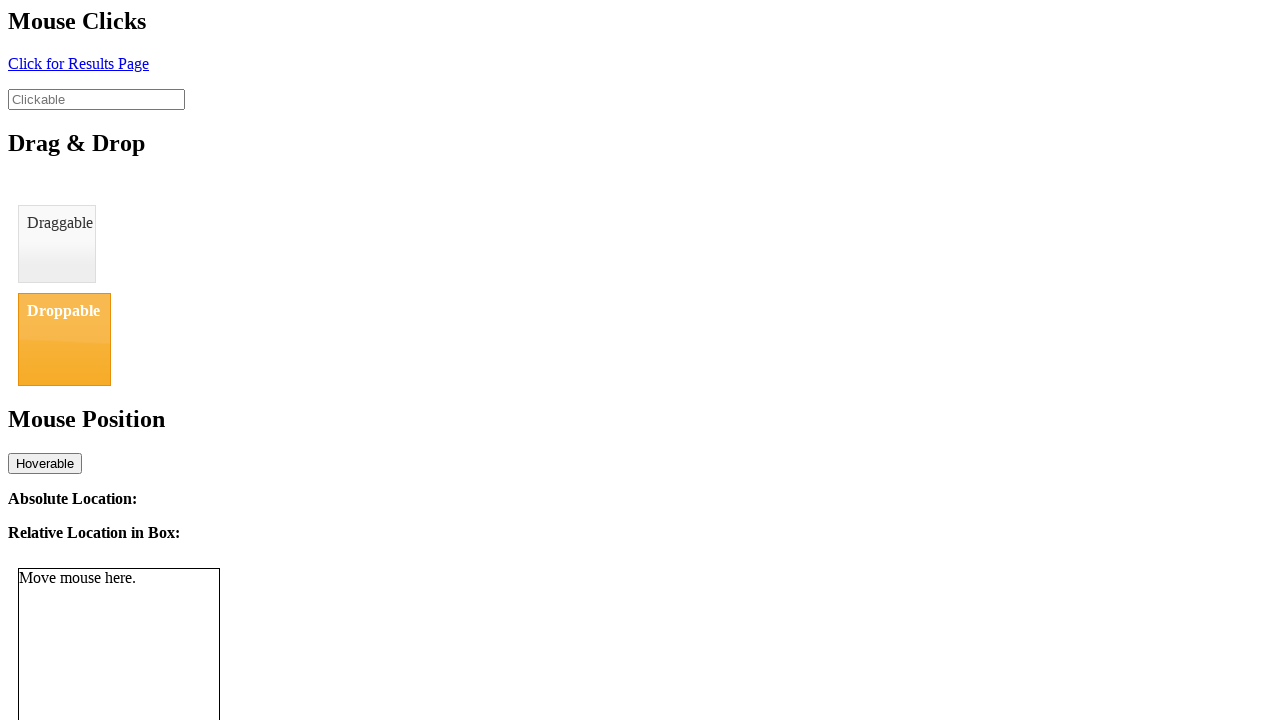

Clicked the click element to initiate click and release action at (78, 63) on #click
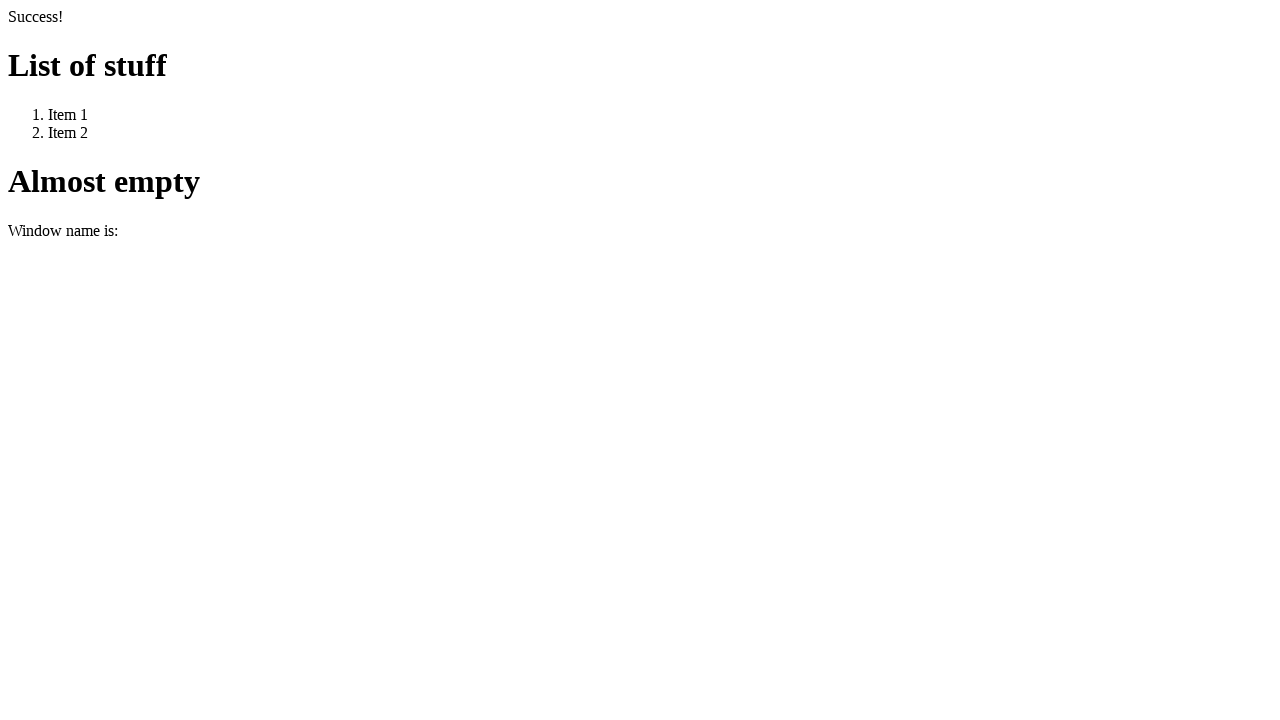

Navigation to result page completed
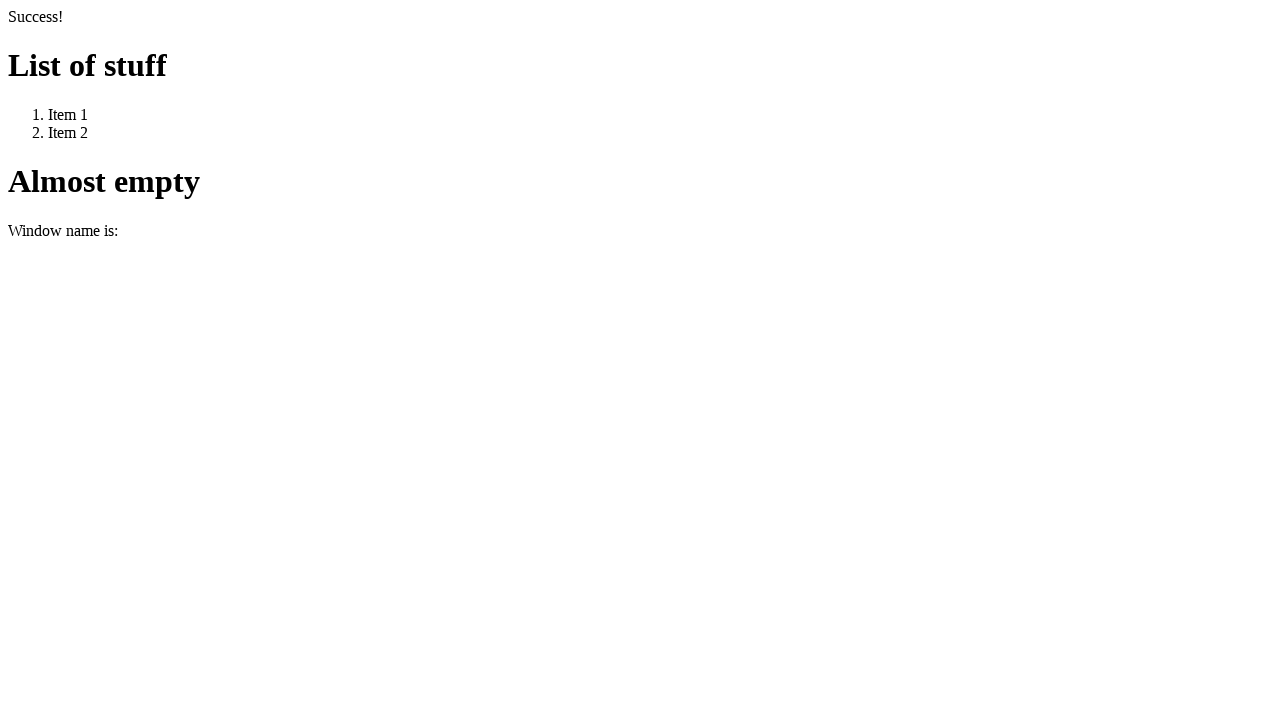

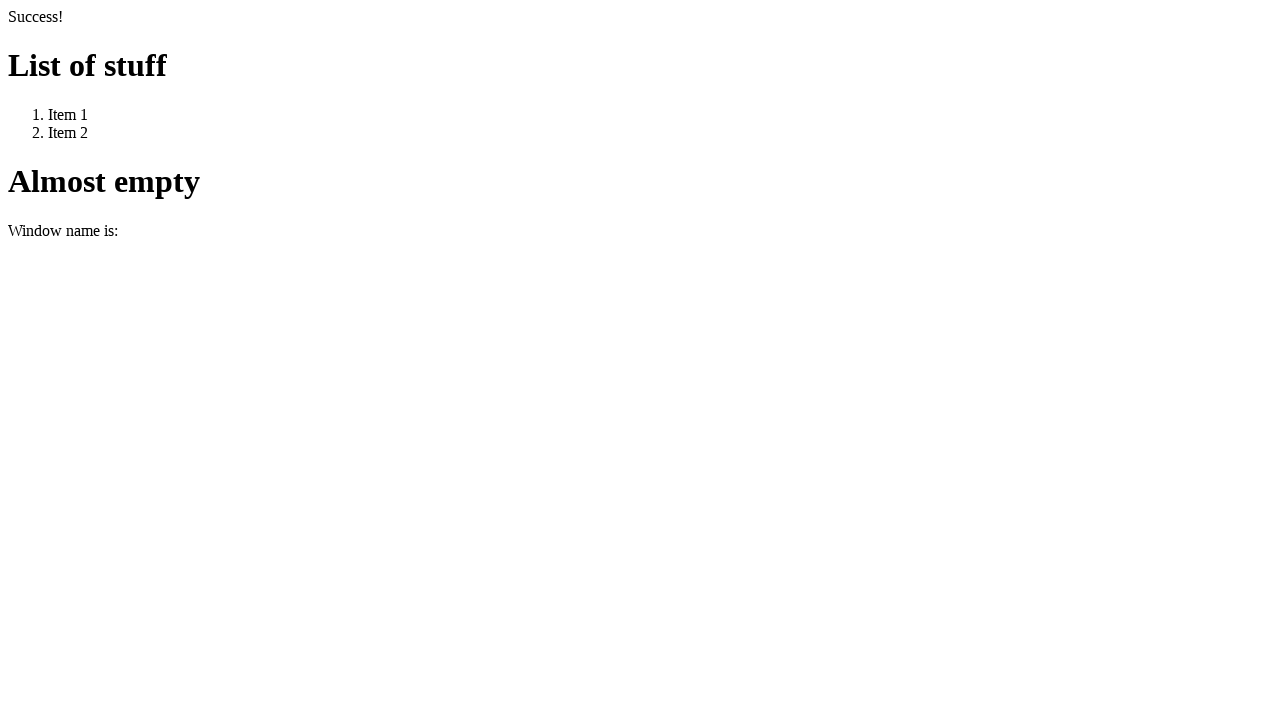